Tests an app store's category filtering and search functionality by clicking through different categories (Social, Games, News, Food) and performing a search for "News" apps

Starting URL: https://qaappstore.ccbp.tech

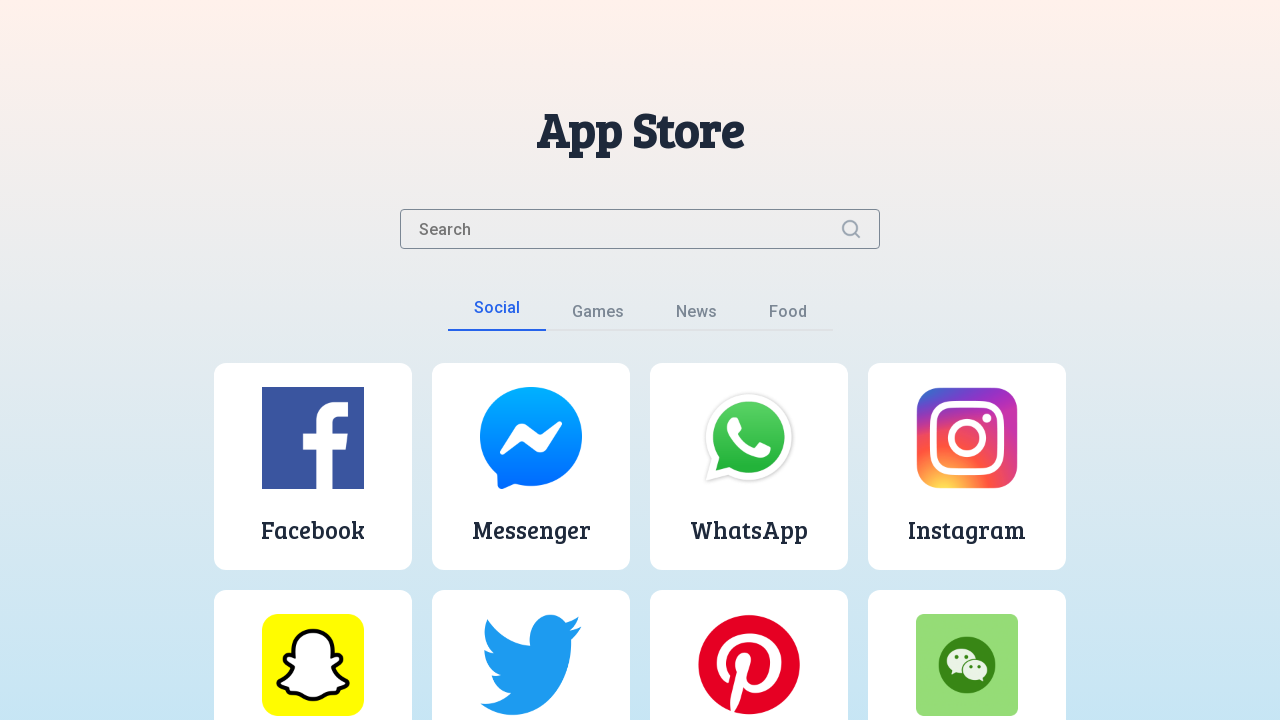

Clicked Social category button at (496, 314) on button:has-text('Social')
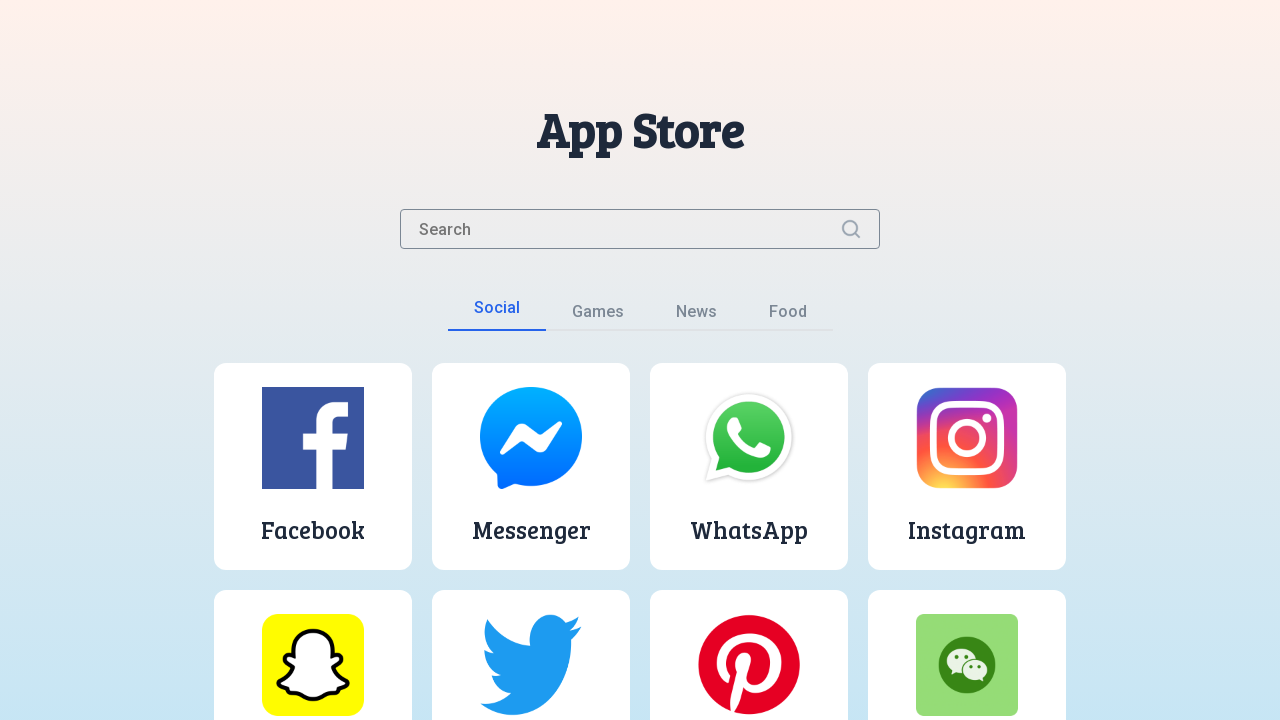

Social apps loaded and visible
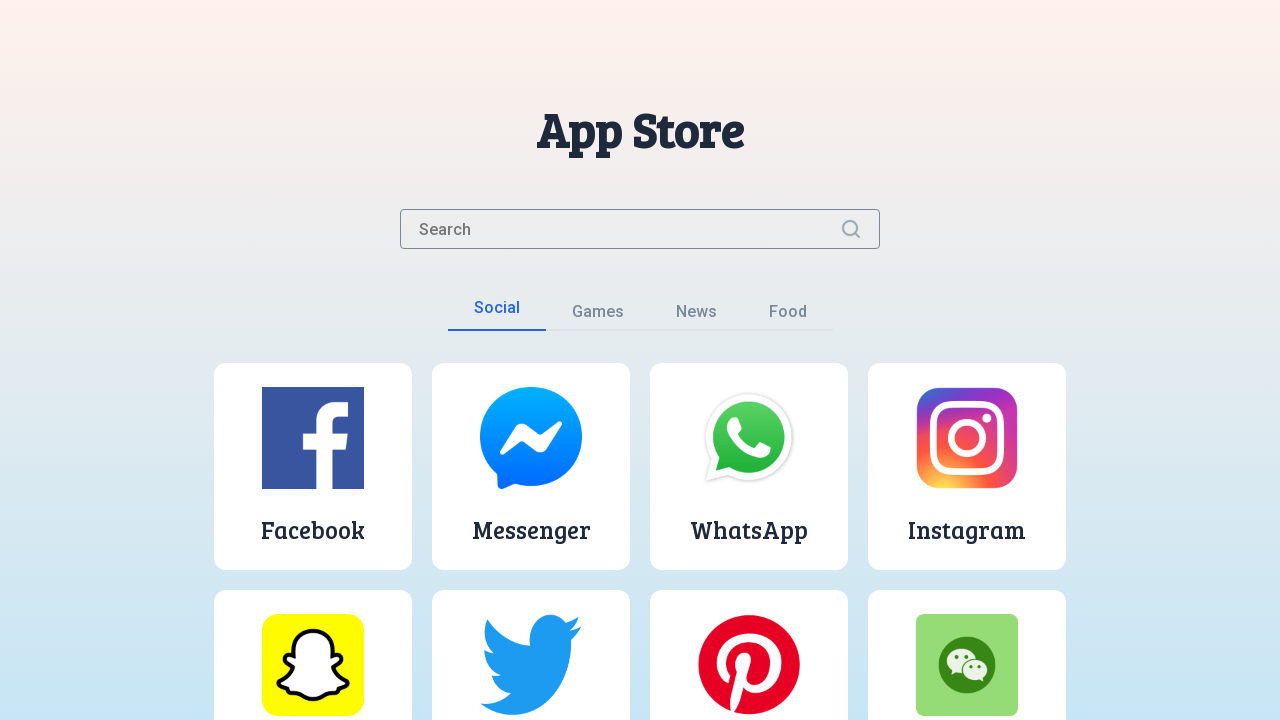

Clicked Games category button at (598, 316) on button:has-text('Games')
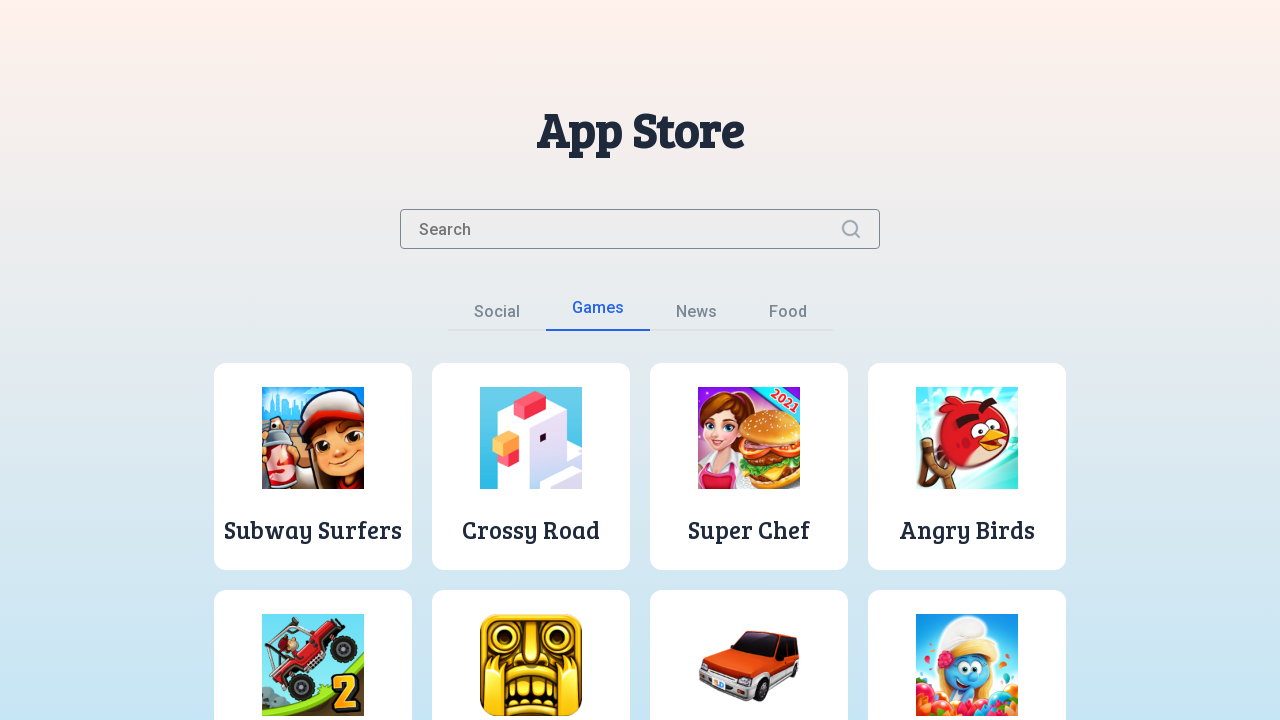

Games apps loaded and visible
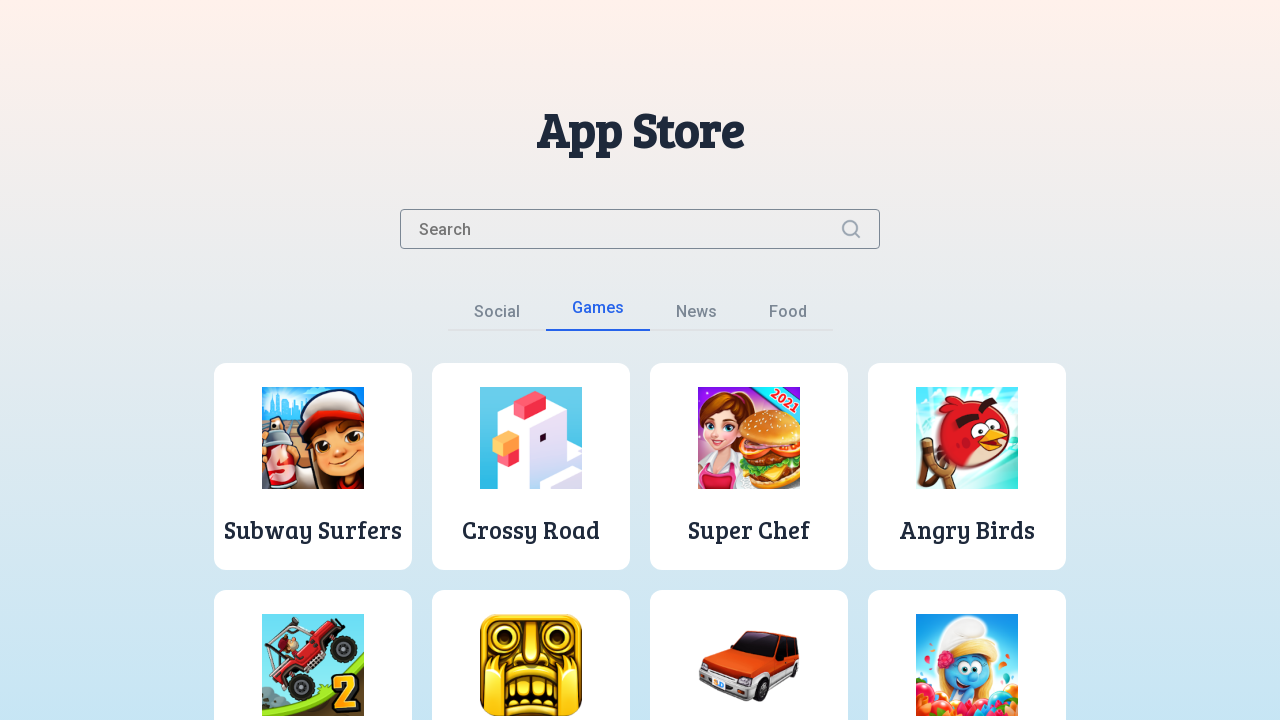

Clicked News category button at (696, 316) on button:has-text('News')
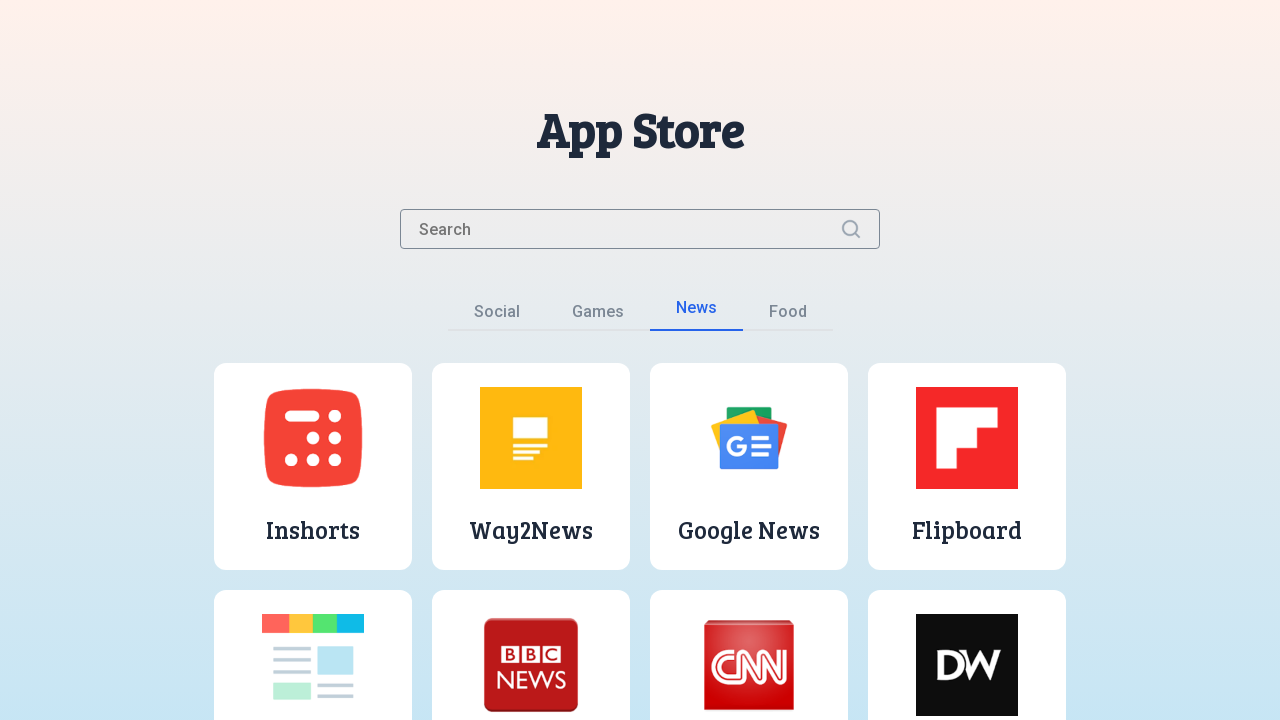

News apps loaded and visible
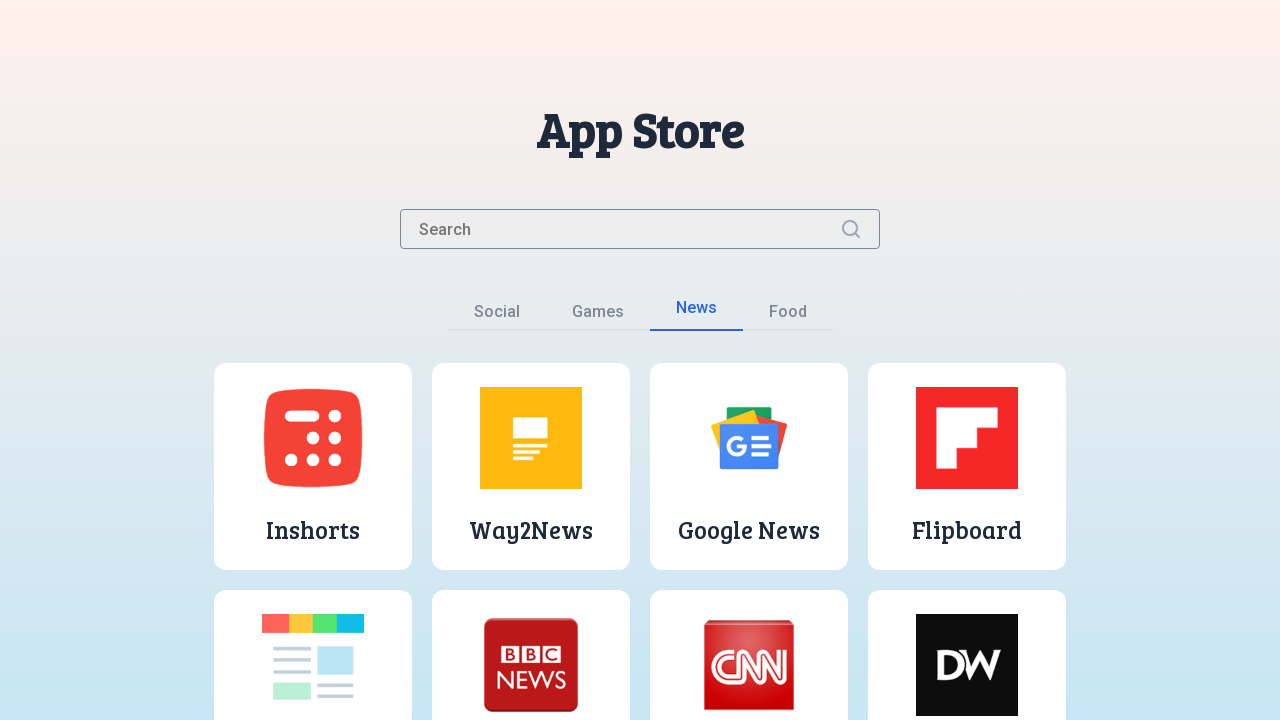

Clicked Food category button at (788, 316) on button:has-text('Food')
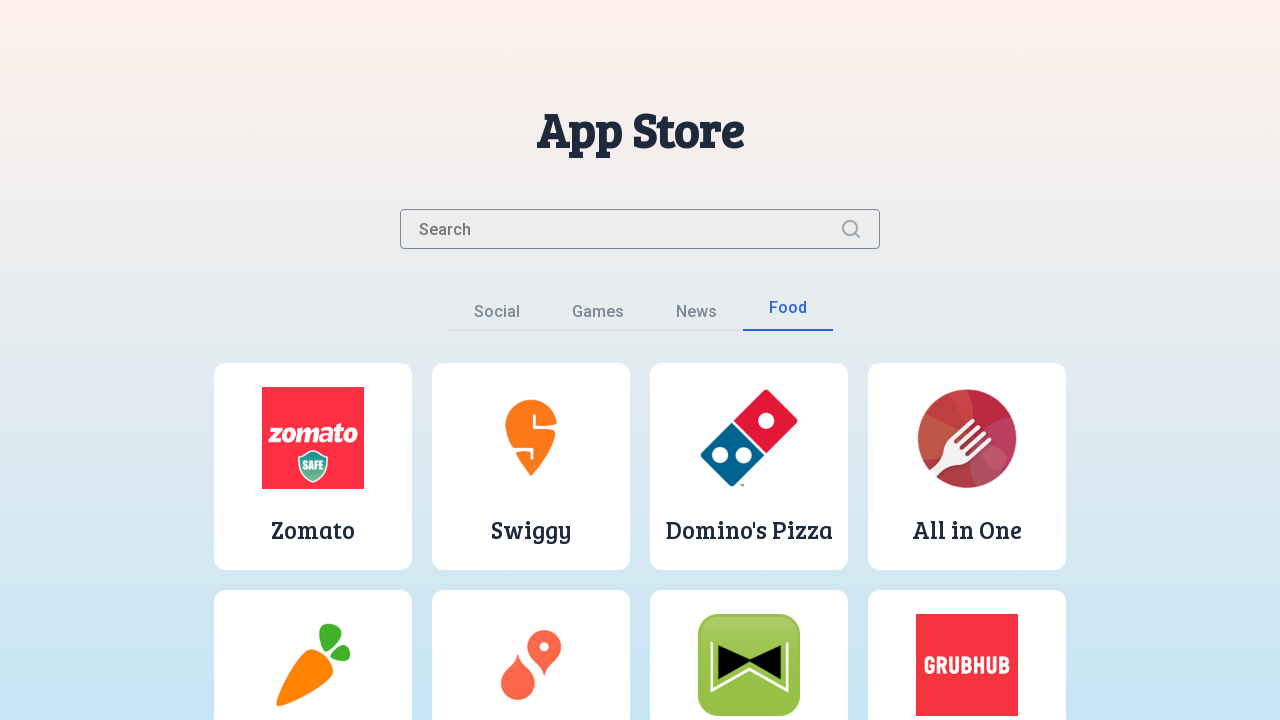

Food apps loaded and visible
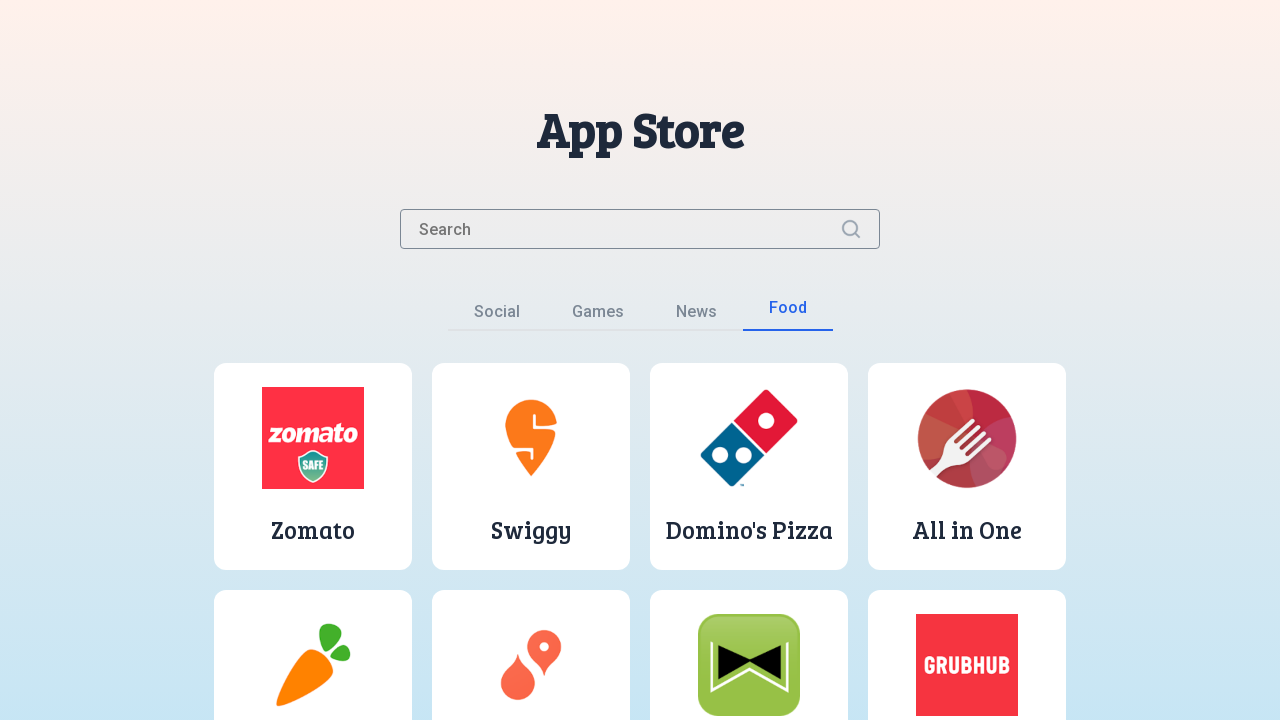

Clicked News category button again for search test at (696, 316) on button:has-text('News')
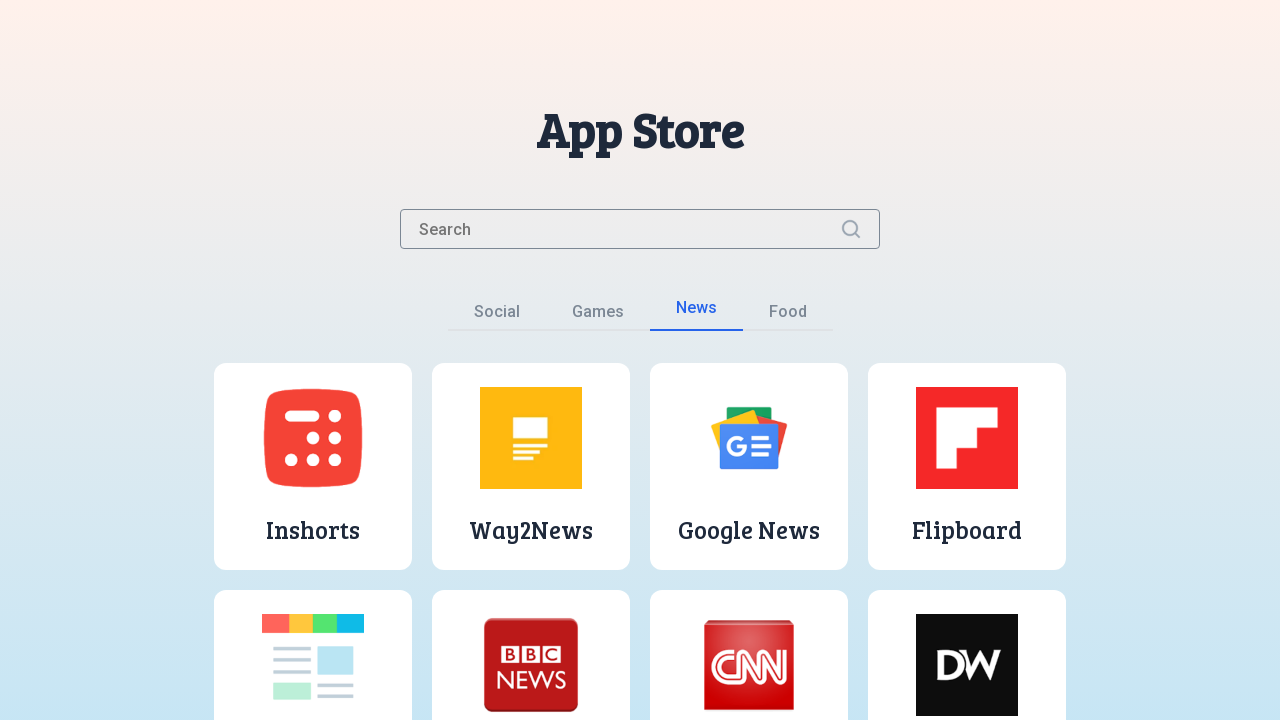

Entered 'News' in search input field on input.search-input
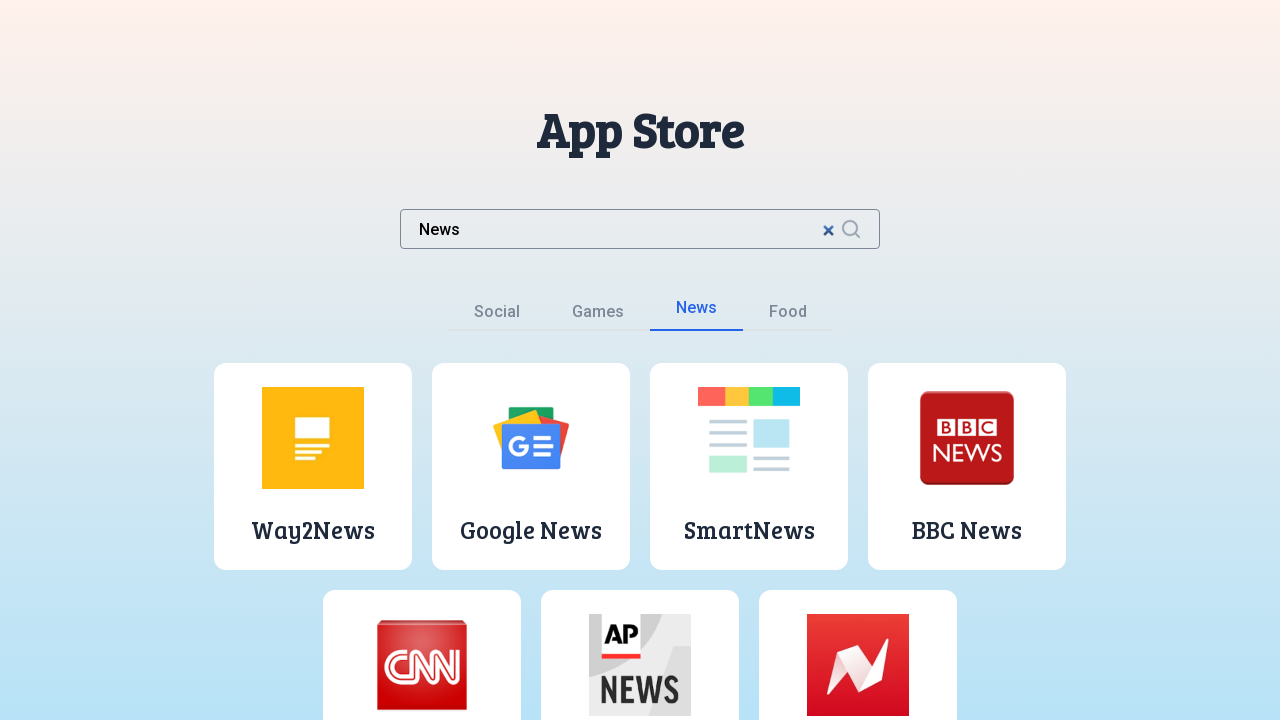

Search results loaded with app items
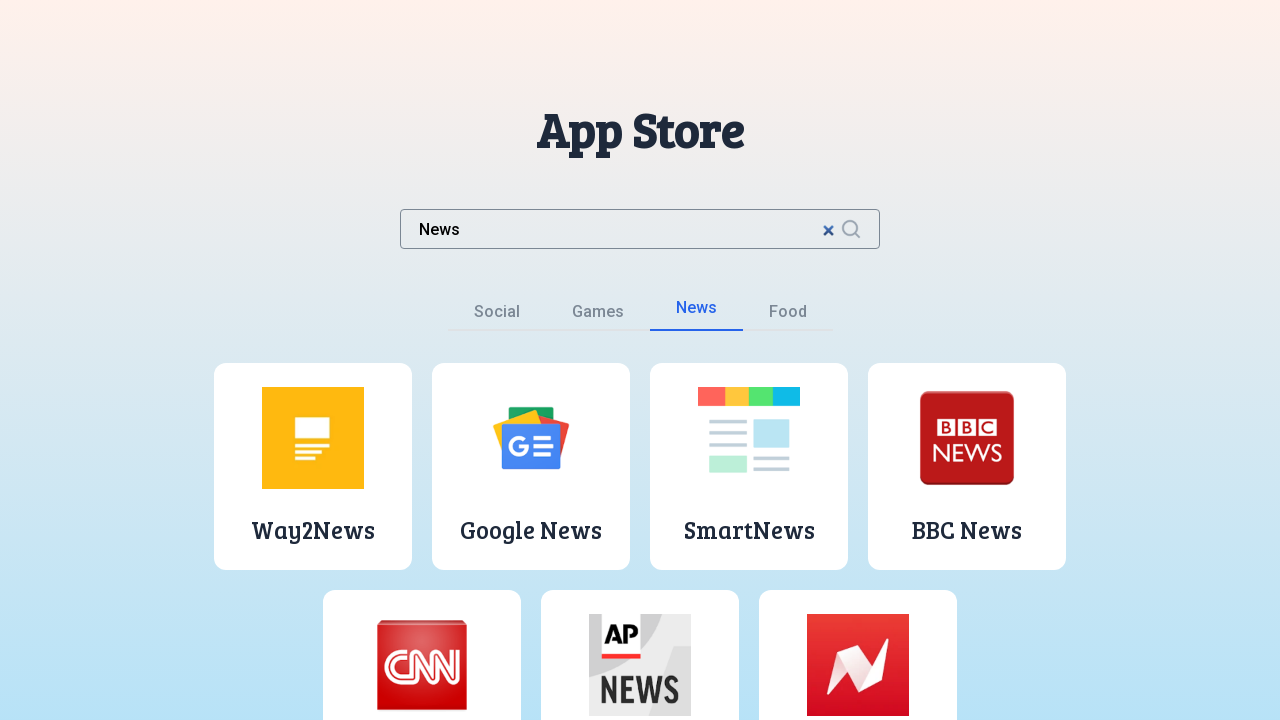

Verified News apps are displayed in search results
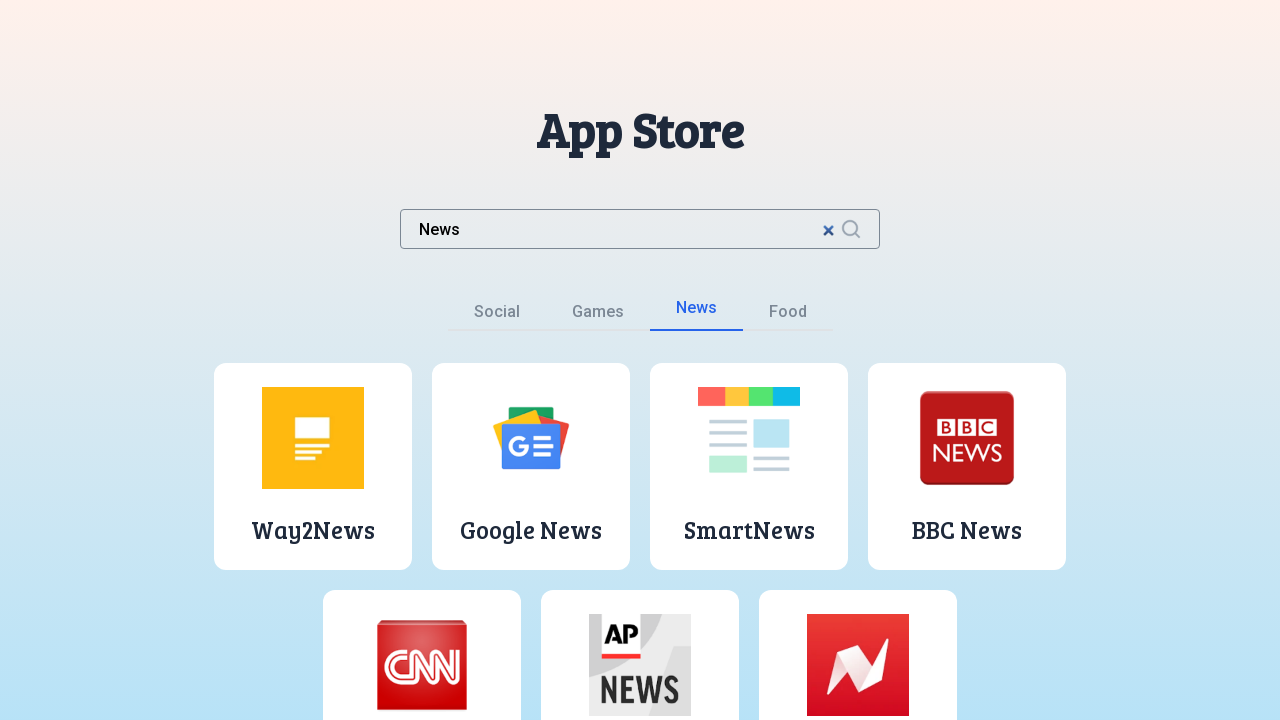

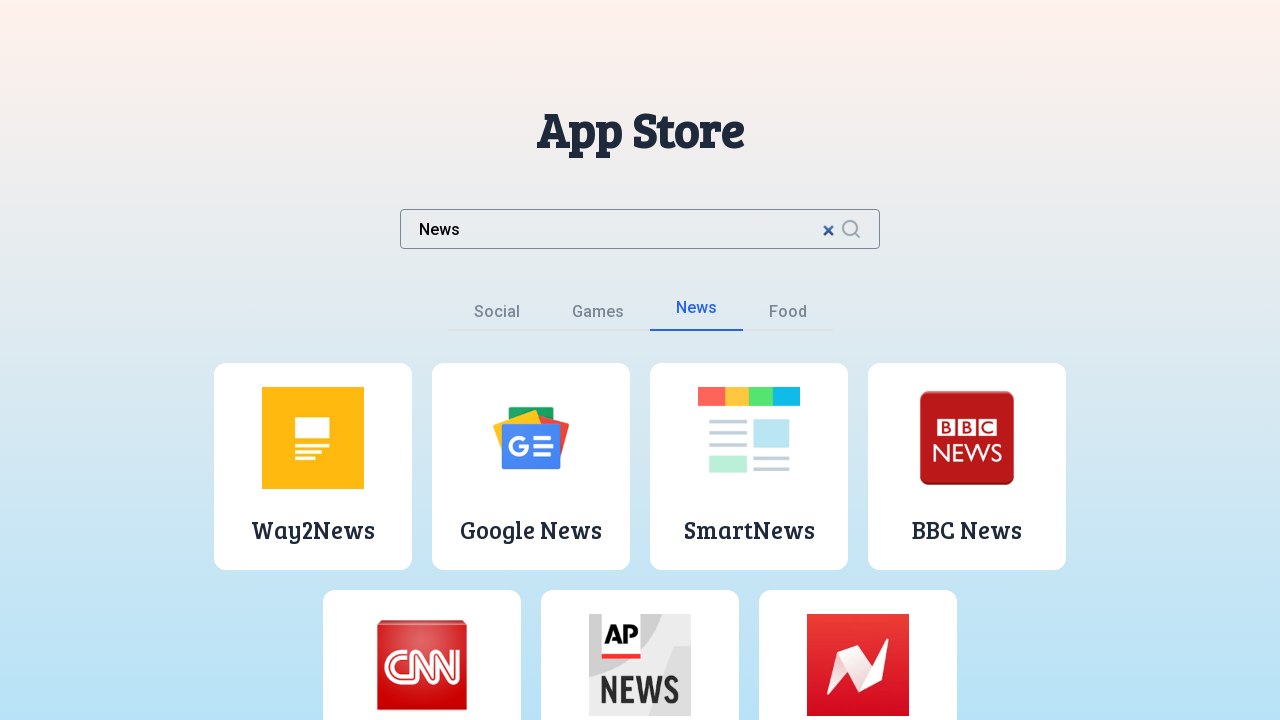